Tests the jQuery UI droppable demo page by switching to the demo iframe and locating the draggable and droppable elements to verify they exist on the page.

Starting URL: https://jqueryui.com/droppable/

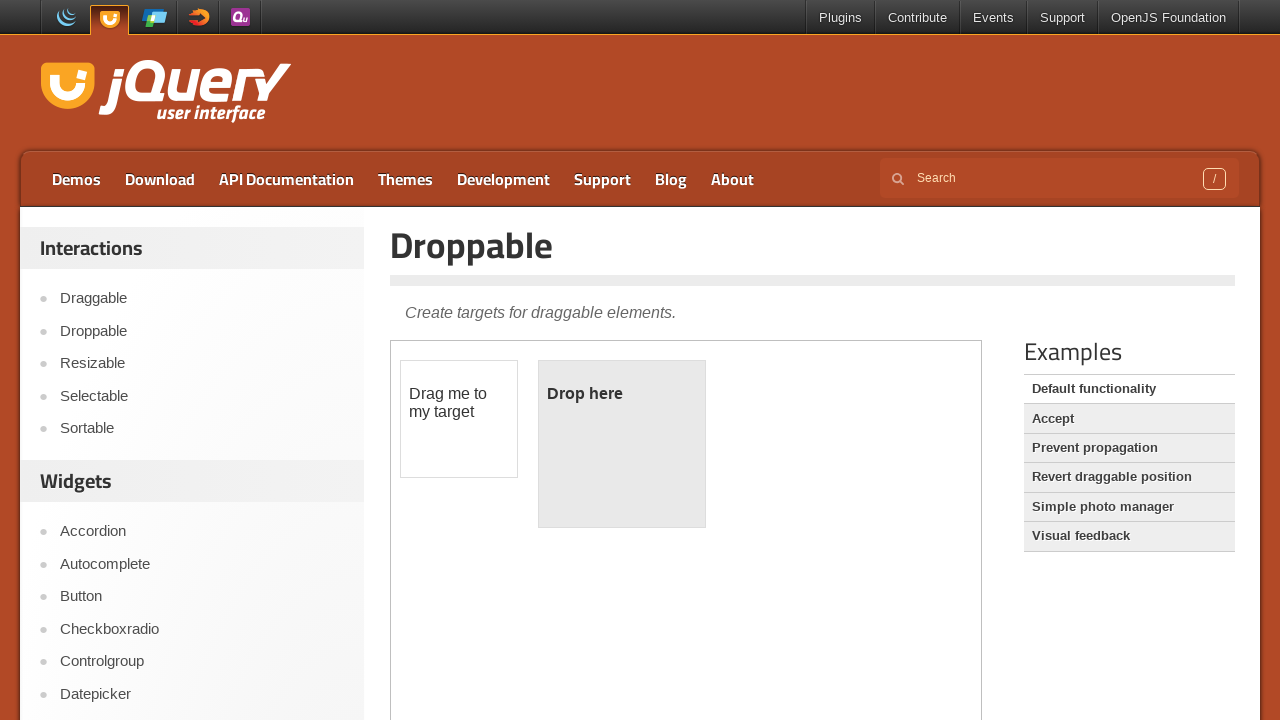

Navigated to jQuery UI droppable demo page
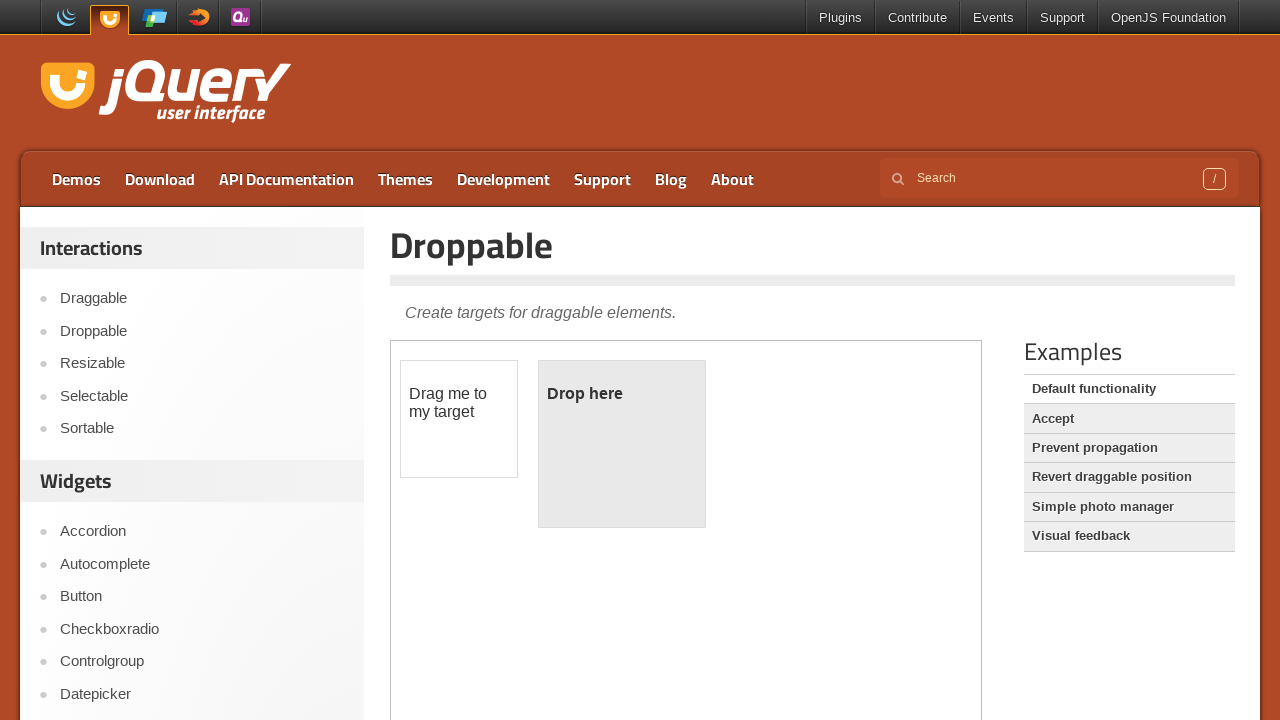

Located the demo iframe
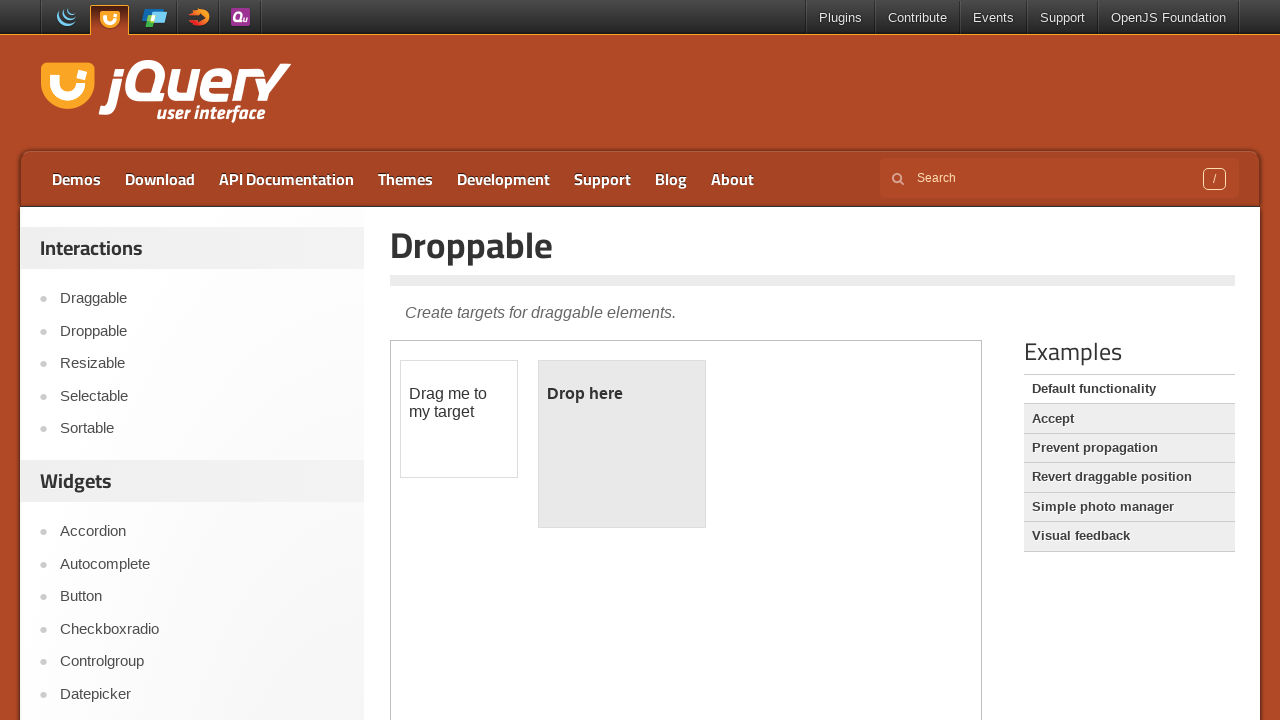

Located the draggable element
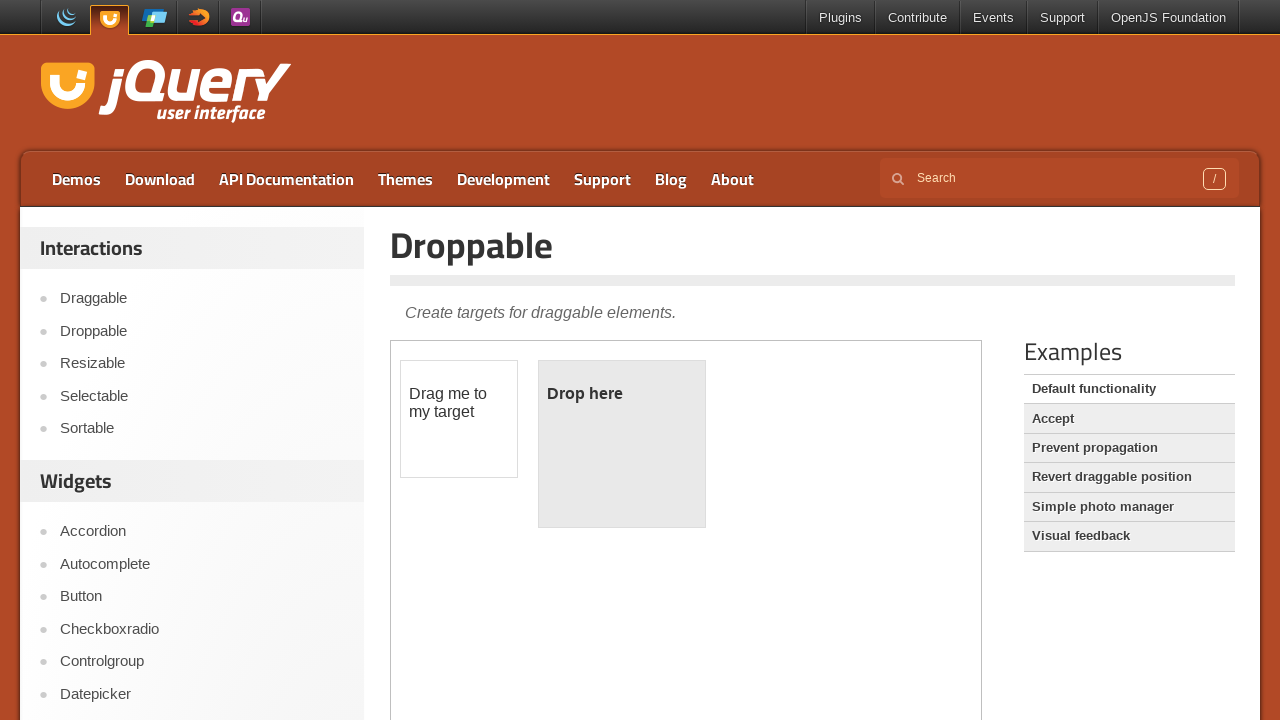

Draggable element is ready
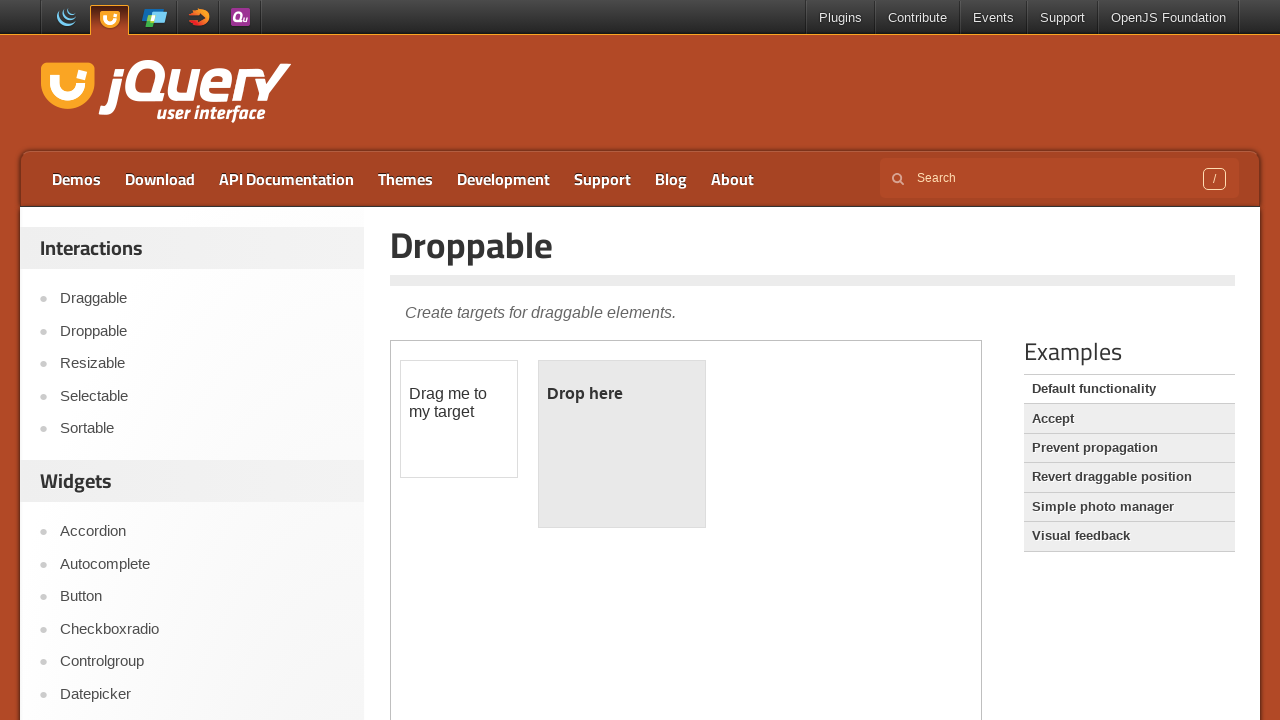

Located the droppable element
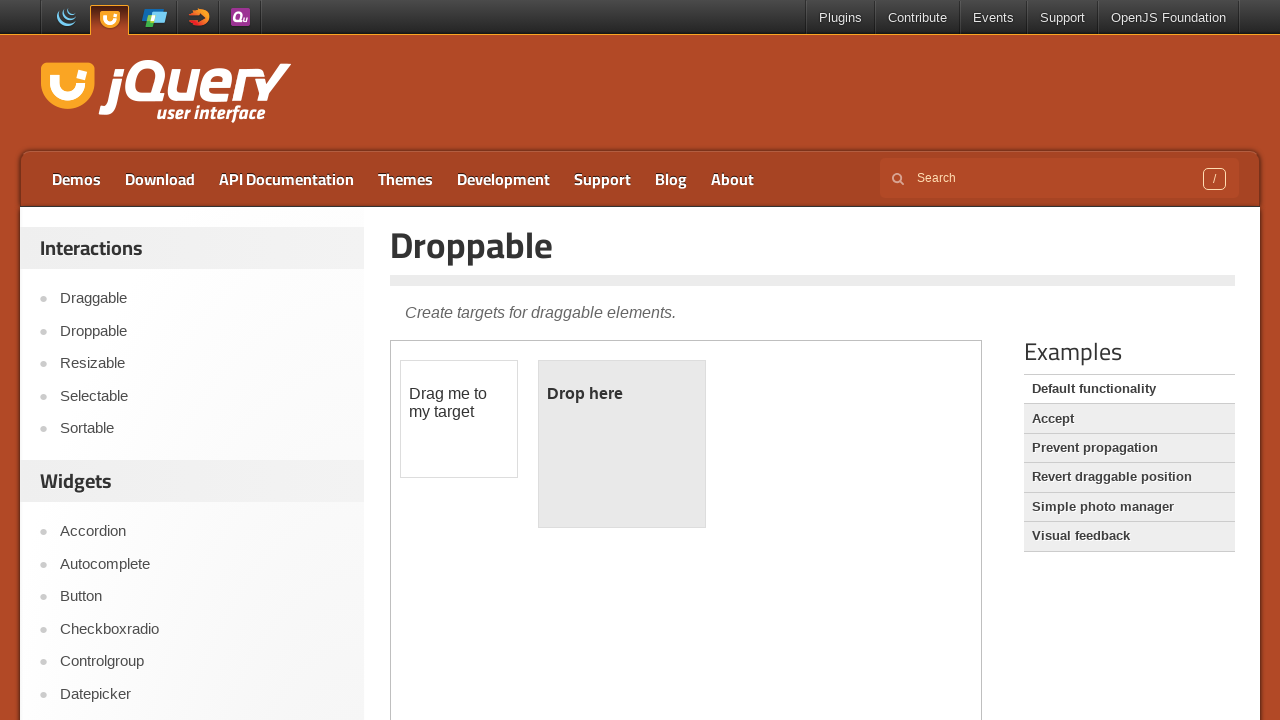

Droppable element is ready
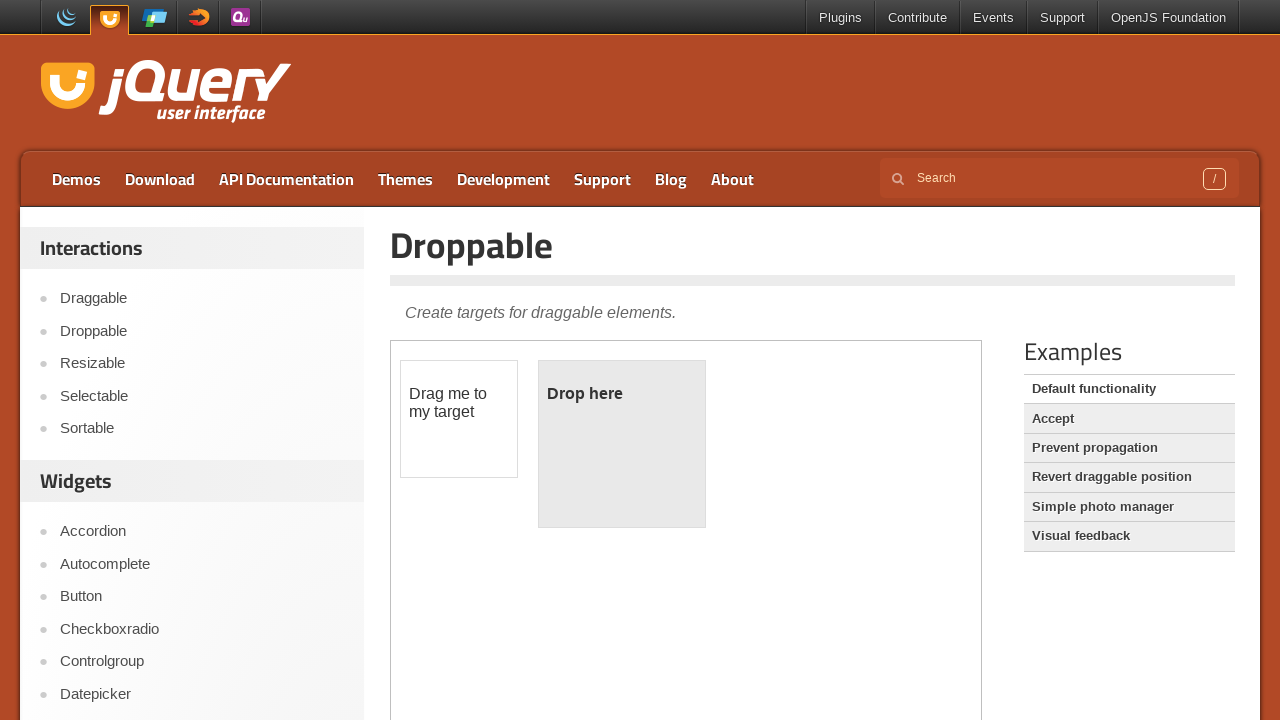

Dragged the draggable element to the droppable element at (622, 444)
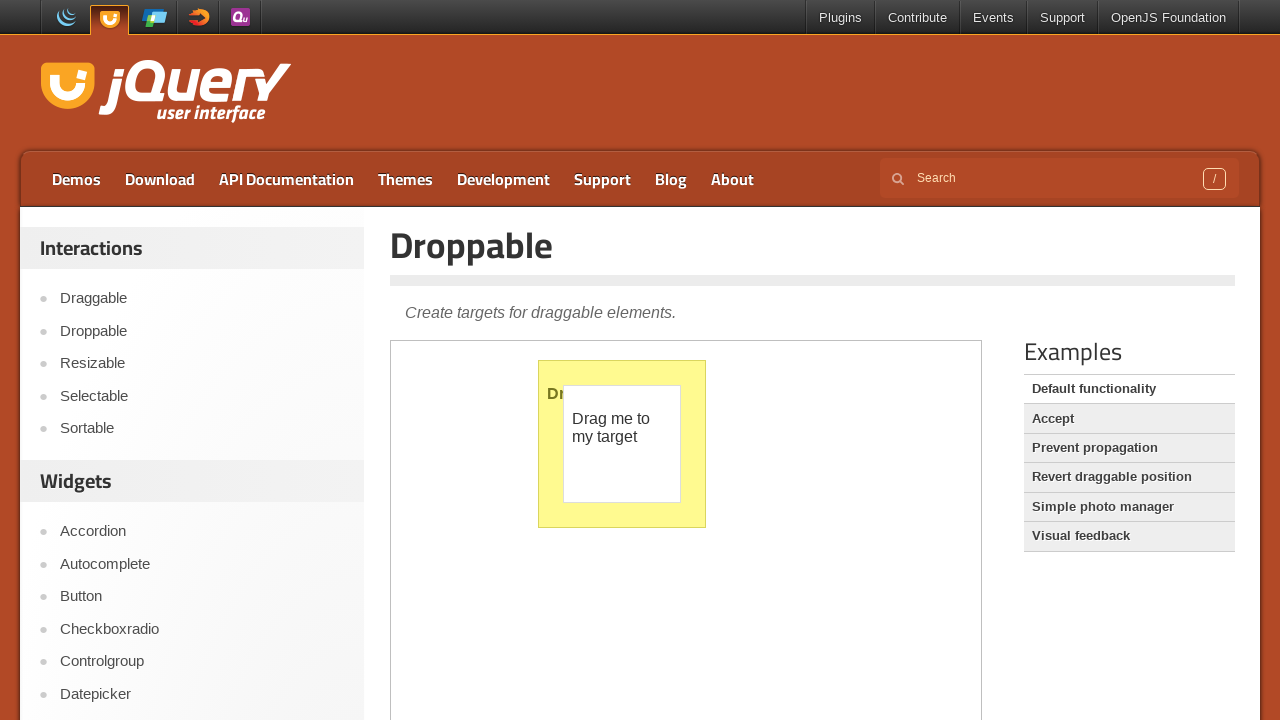

Waited for drop action to complete
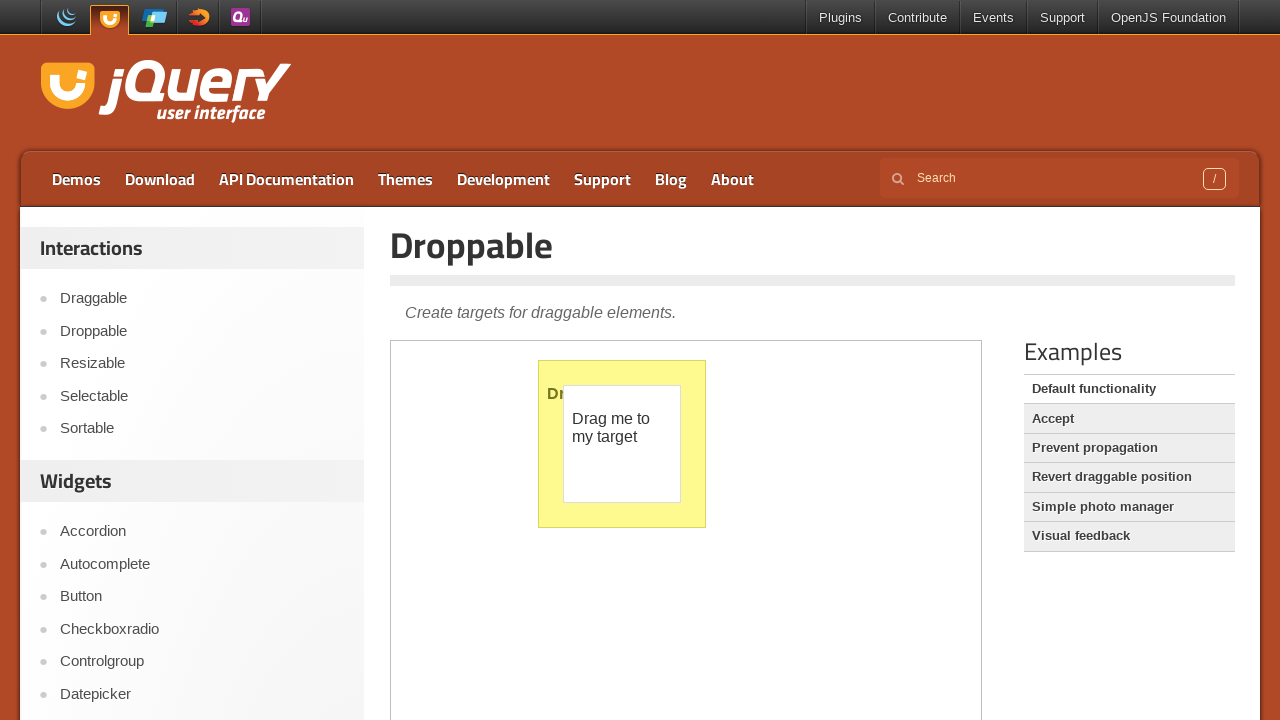

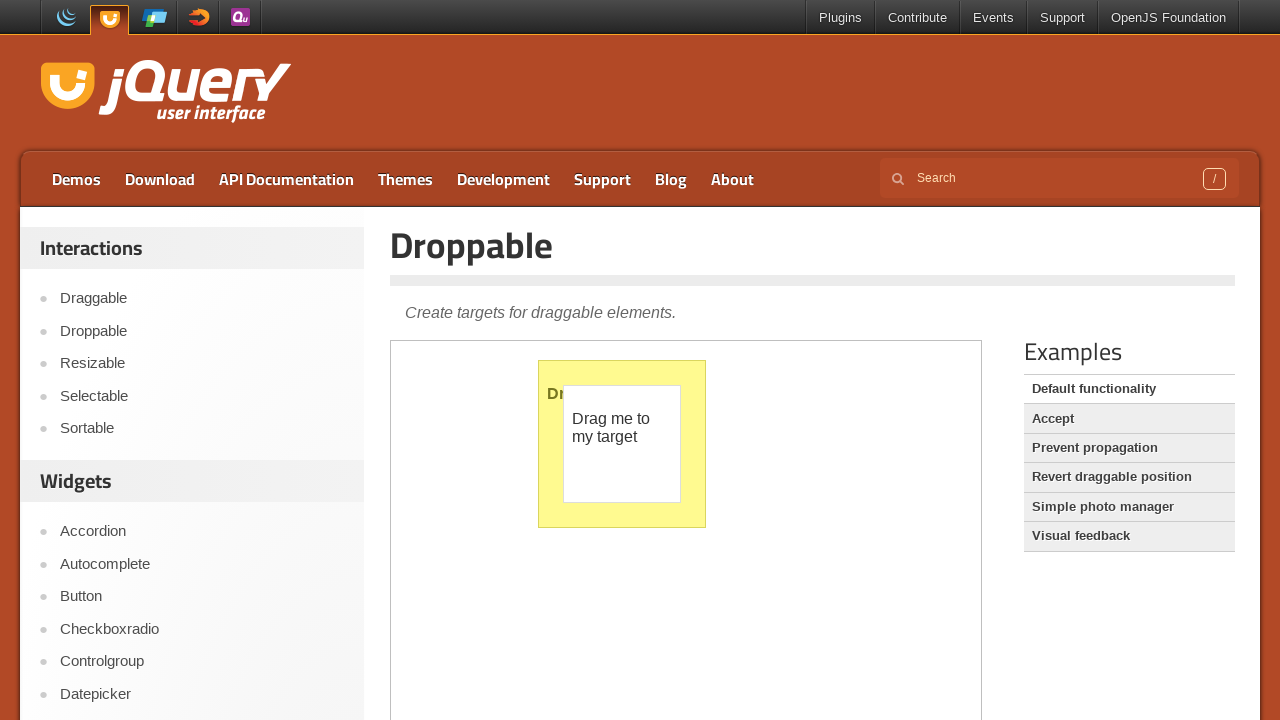